Tests the ability to find and select multiple checkboxes on a practice automation page by iterating through all checkbox elements and clicking each one.

Starting URL: https://rahulshettyacademy.com/AutomationPractice/

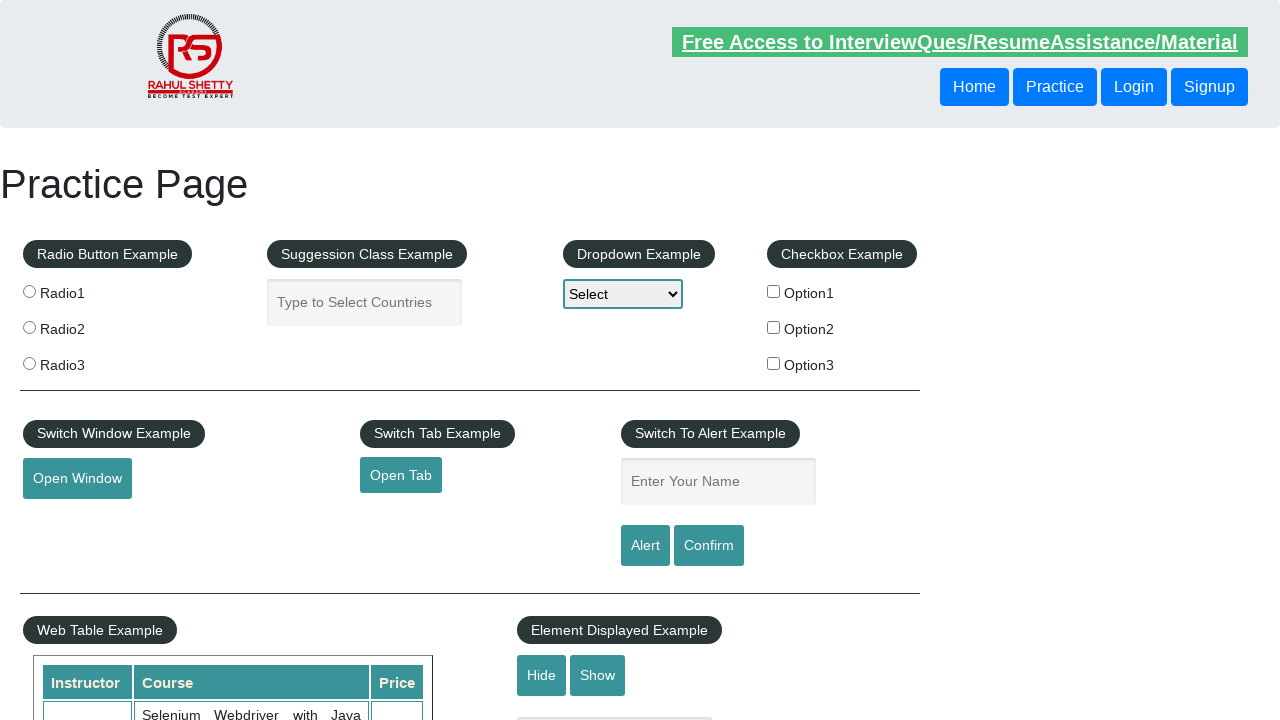

Waited for checkbox elements to load on the page
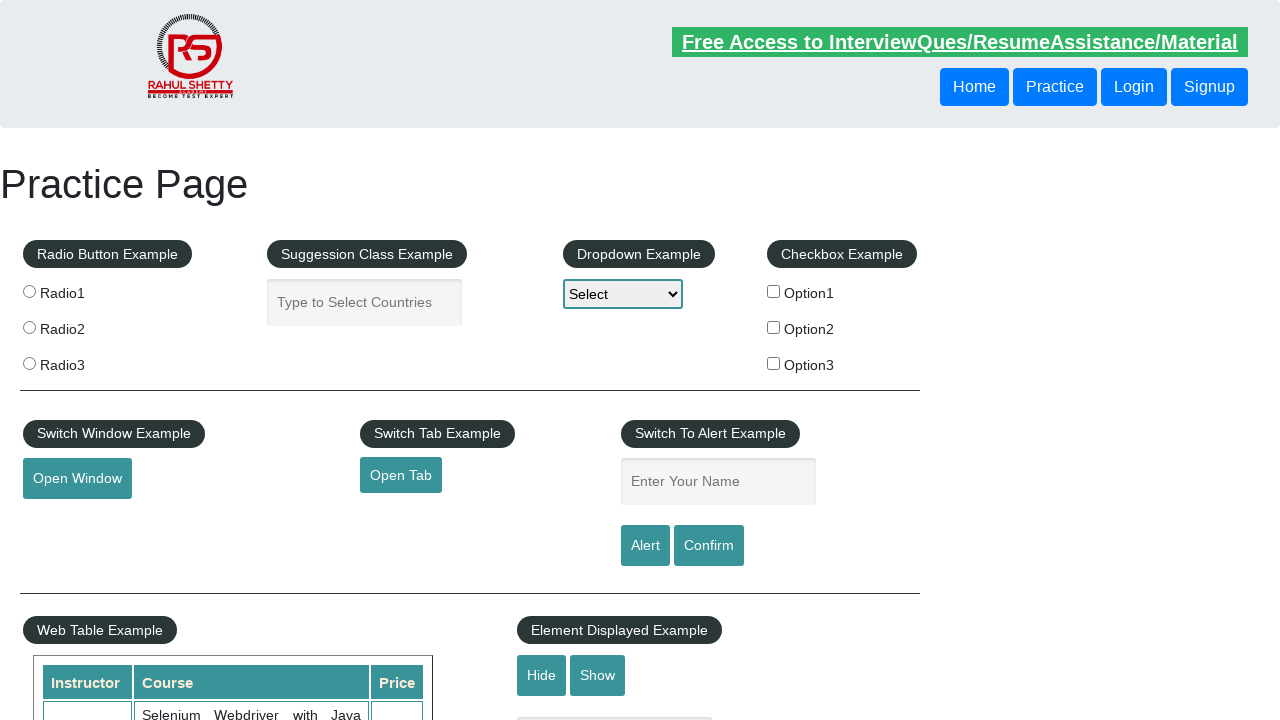

Located all checkbox elements on the page
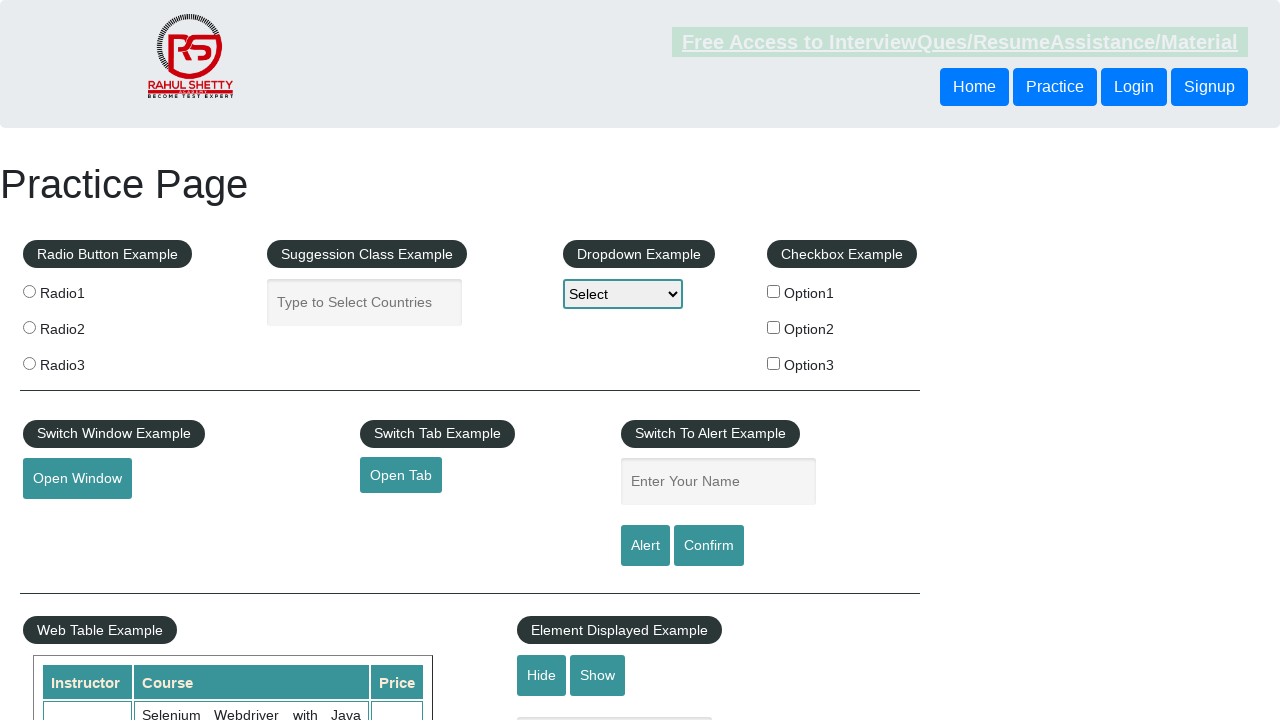

Found 3 checkboxes on the page
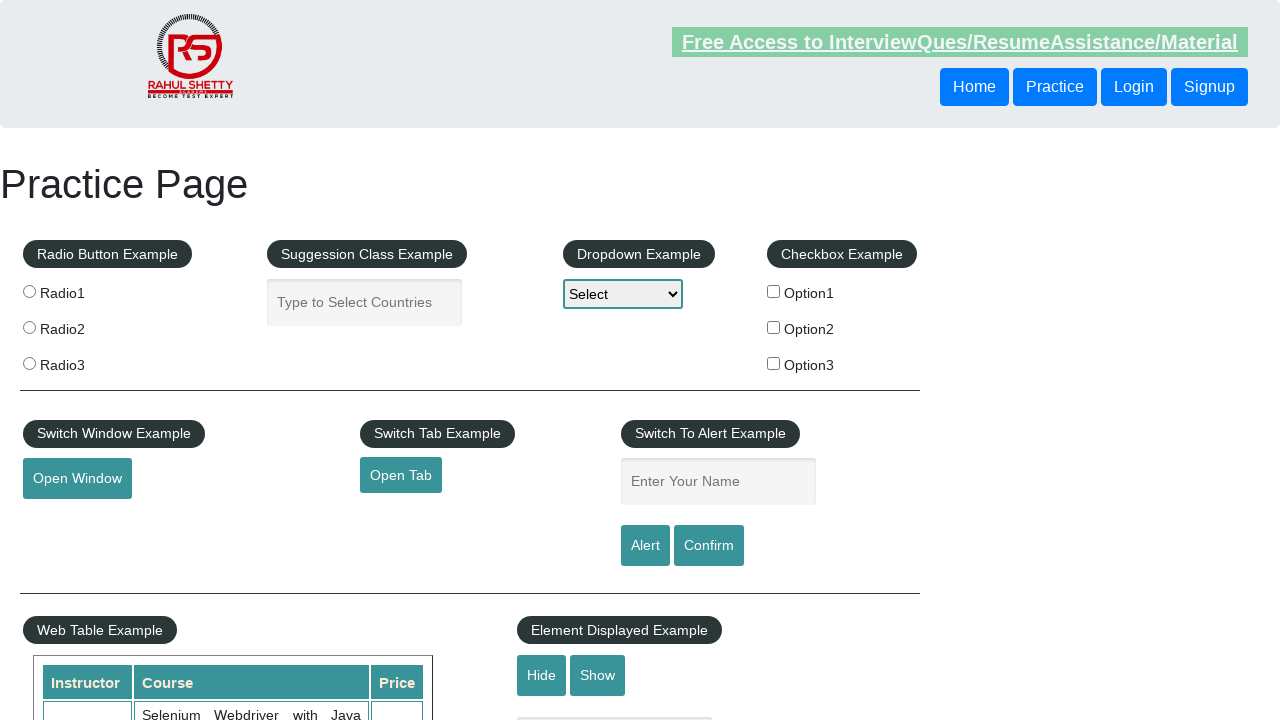

Clicked checkbox 1 of 3 at (774, 291) on input[type='checkbox'] >> nth=0
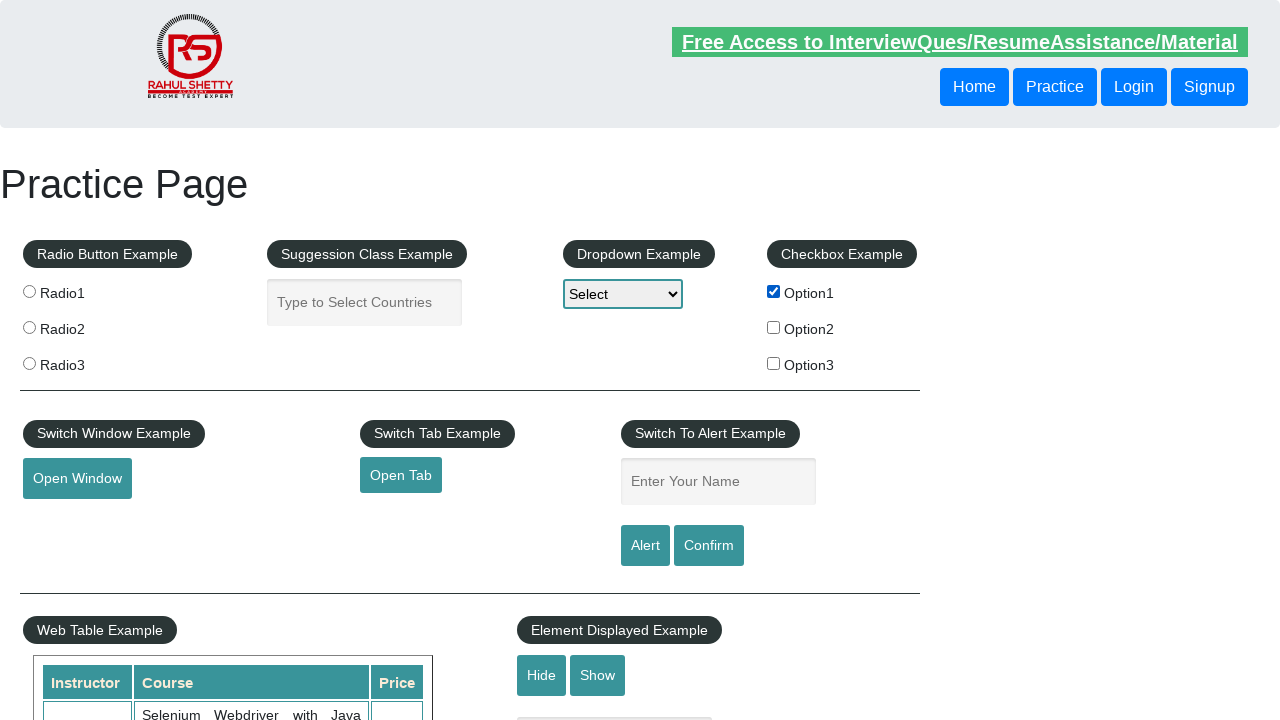

Waited 500ms after clicking checkbox 1
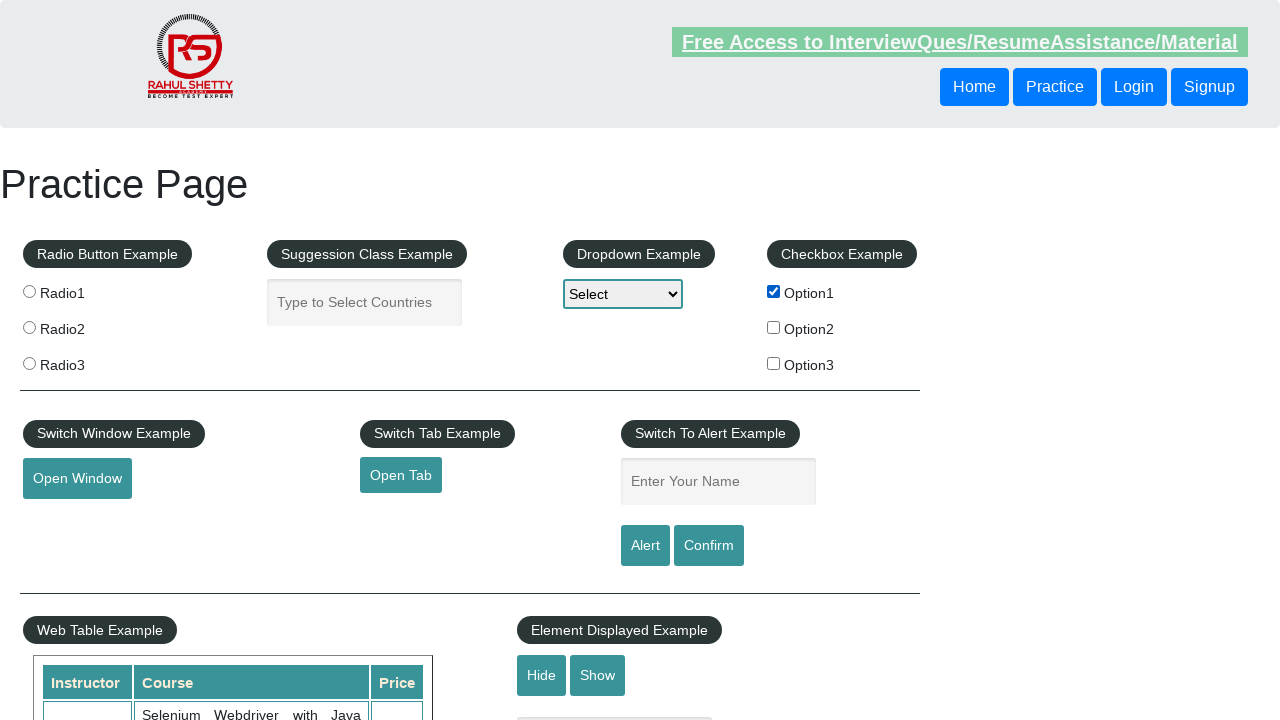

Clicked checkbox 2 of 3 at (774, 327) on input[type='checkbox'] >> nth=1
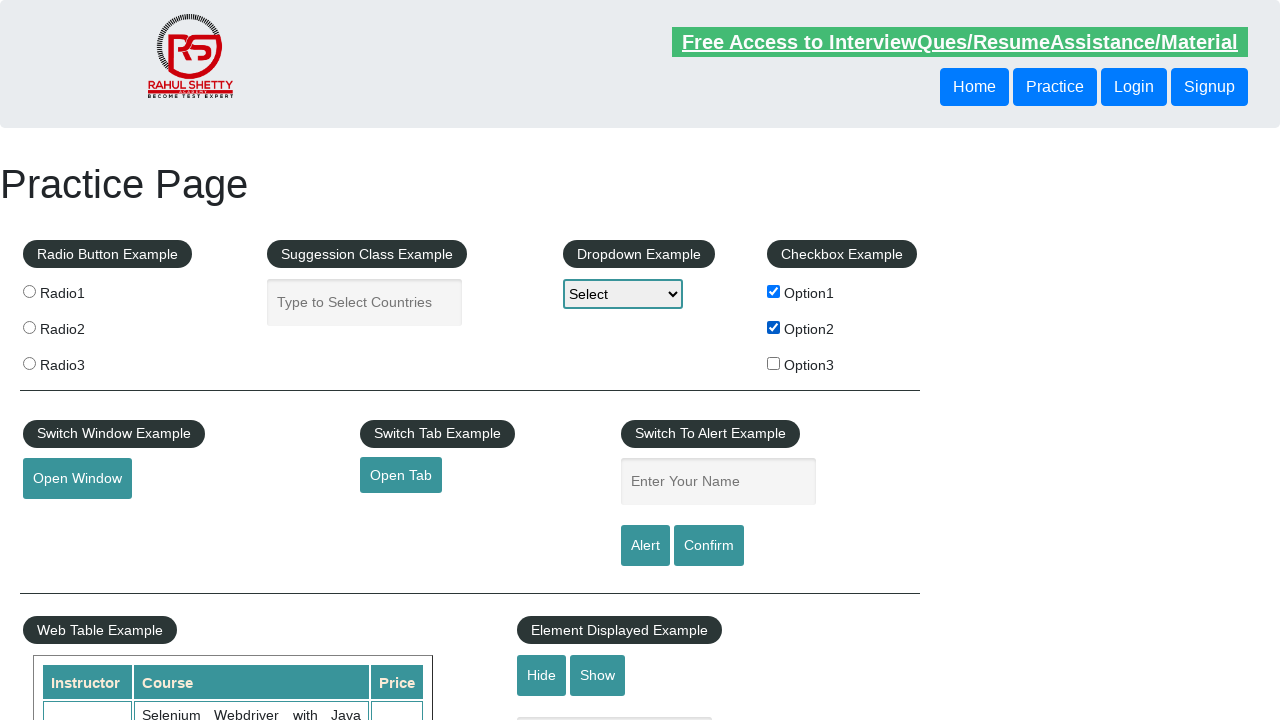

Waited 500ms after clicking checkbox 2
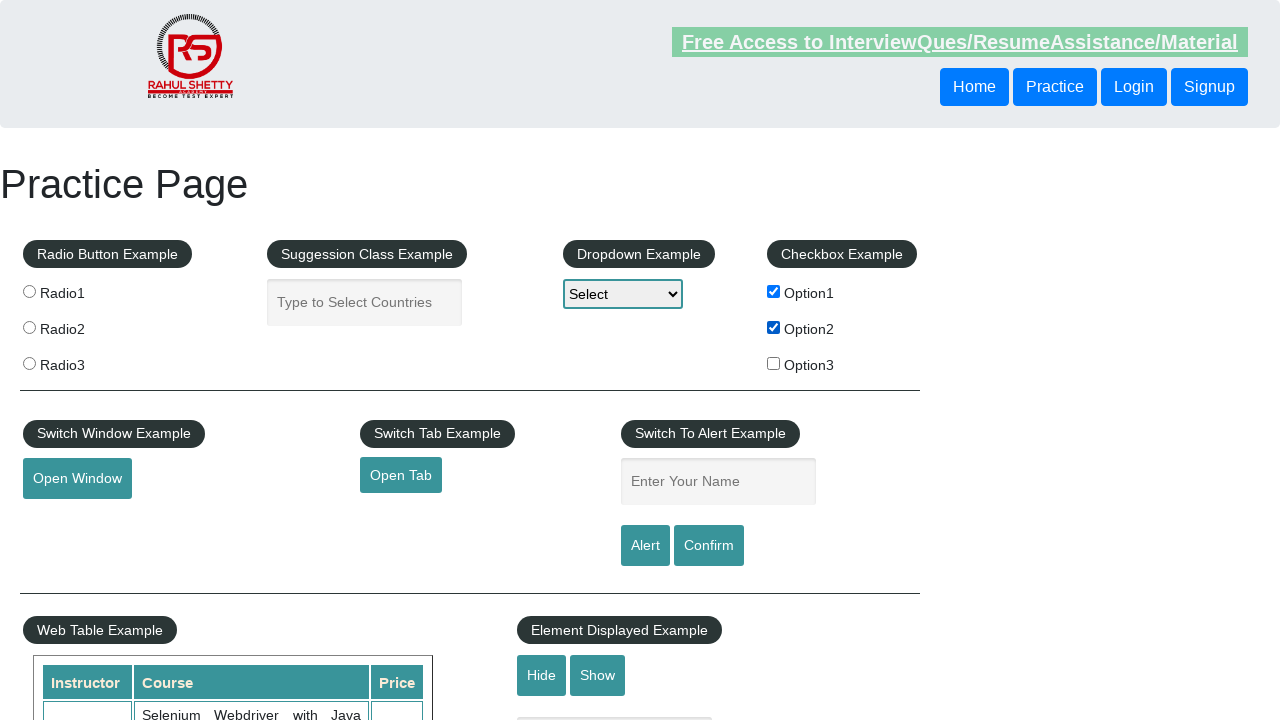

Clicked checkbox 3 of 3 at (774, 363) on input[type='checkbox'] >> nth=2
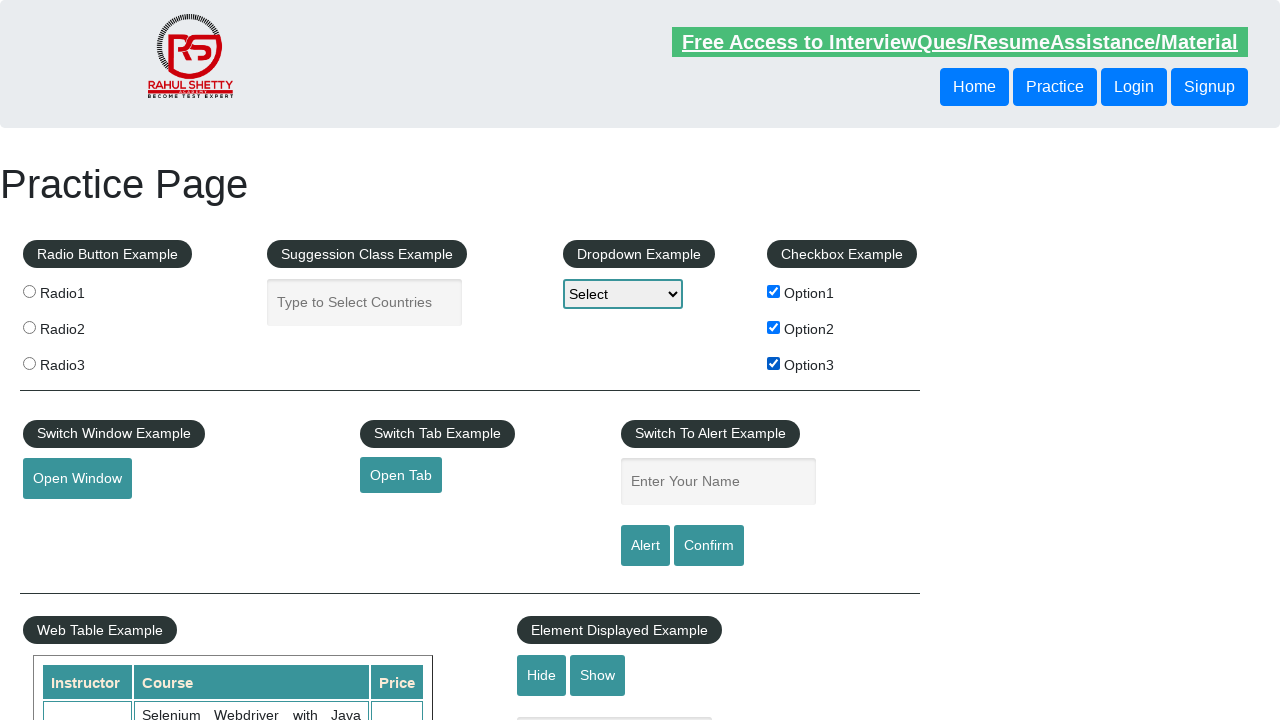

Waited 500ms after clicking checkbox 3
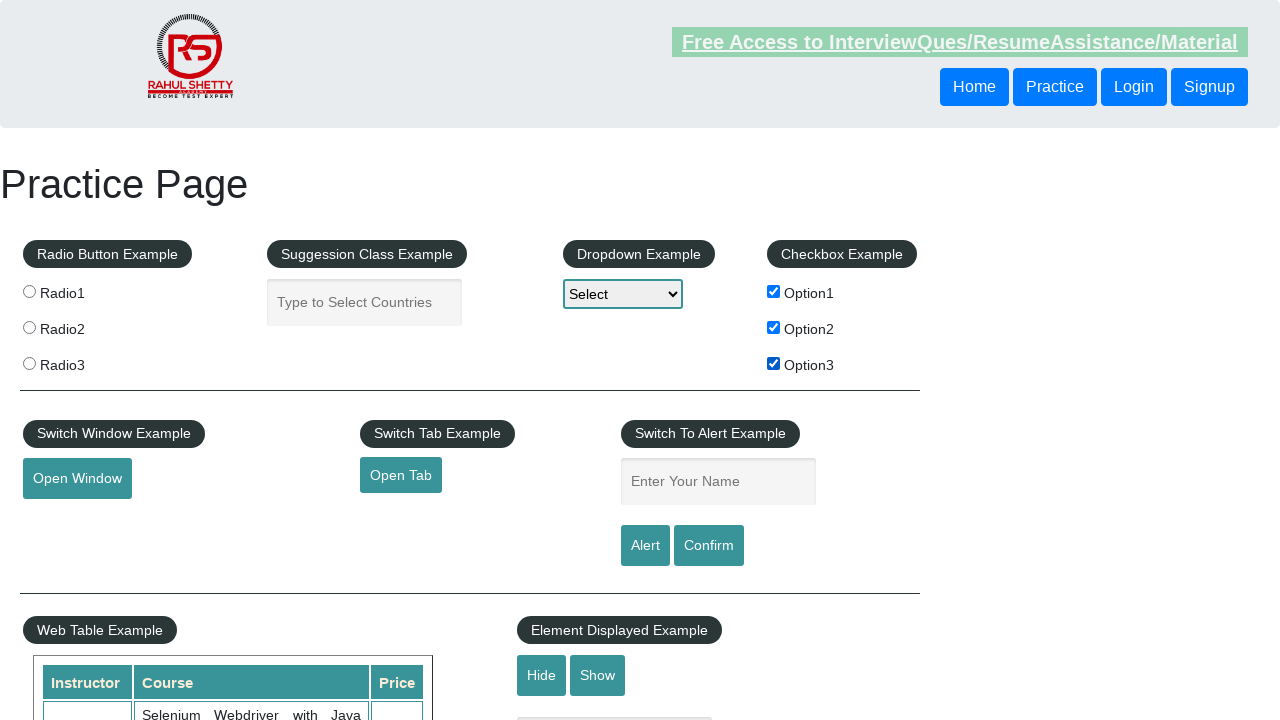

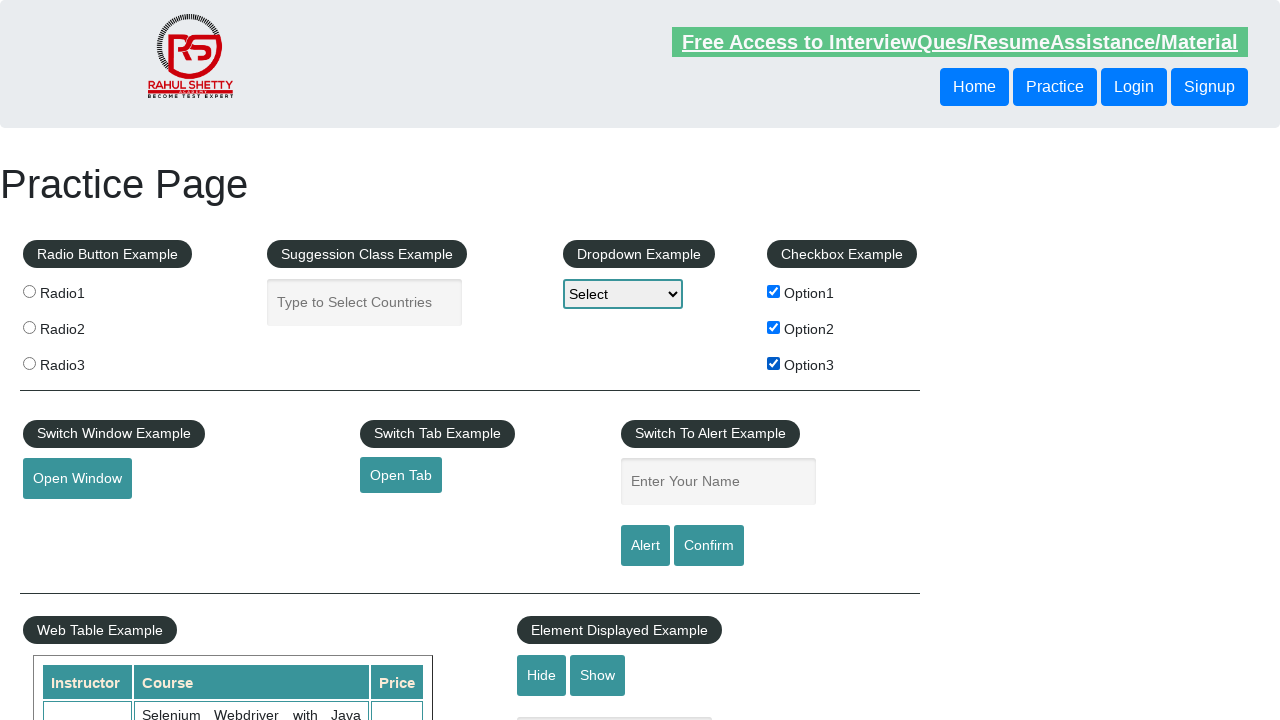